Tests working with multiple browser windows using explicit window handle tracking - clicks a link to open a new window, stores window references, and switches between them to verify correct page titles.

Starting URL: https://the-internet.herokuapp.com/windows

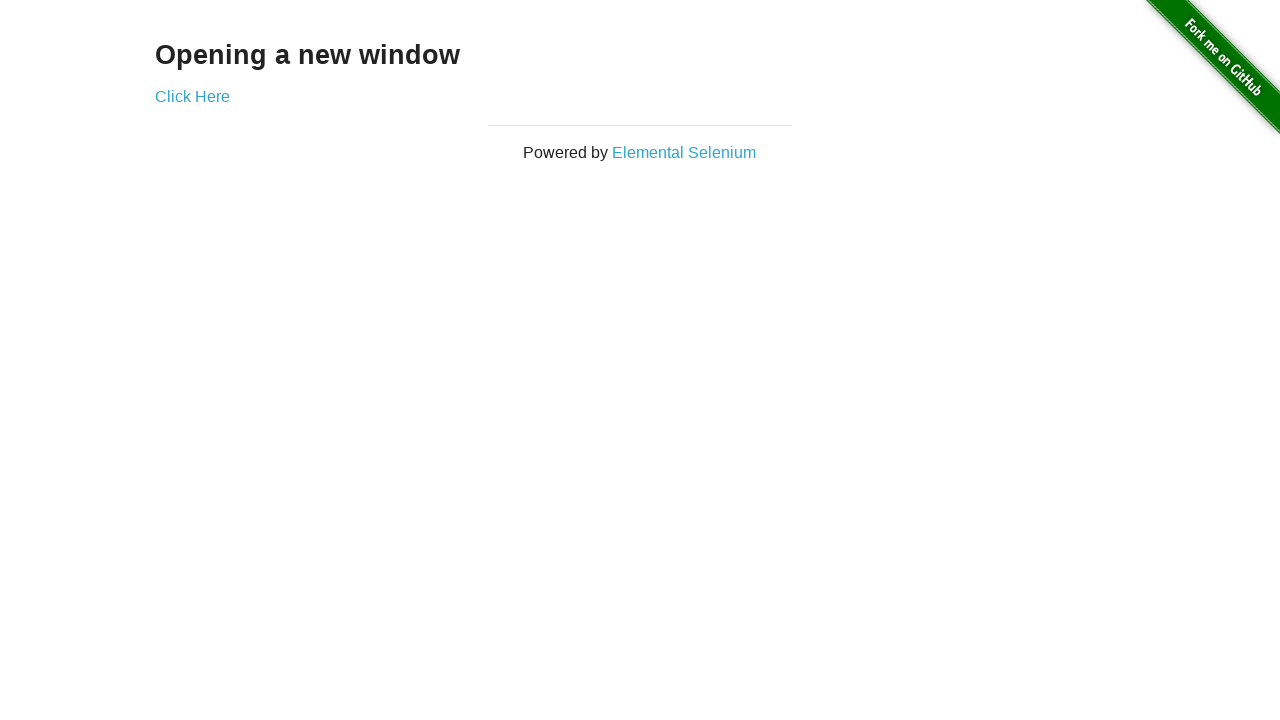

Clicked link to open new window at (192, 96) on .example a
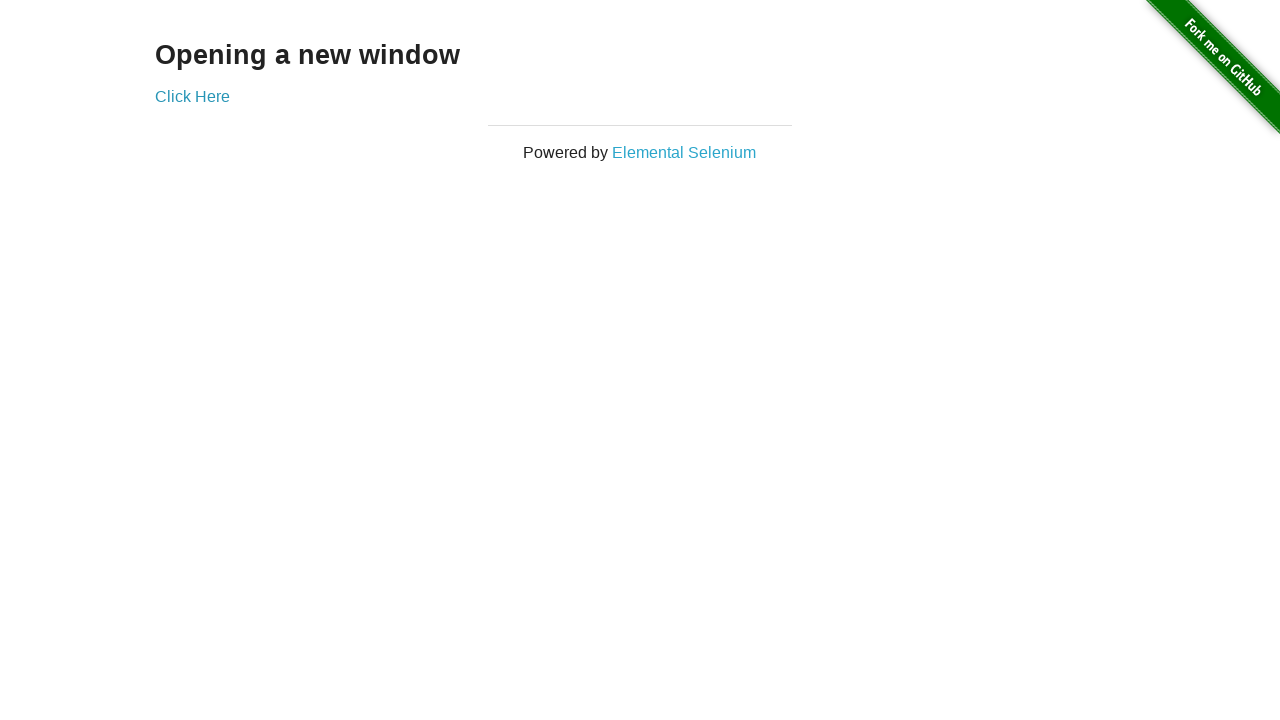

Captured new page reference from opened window
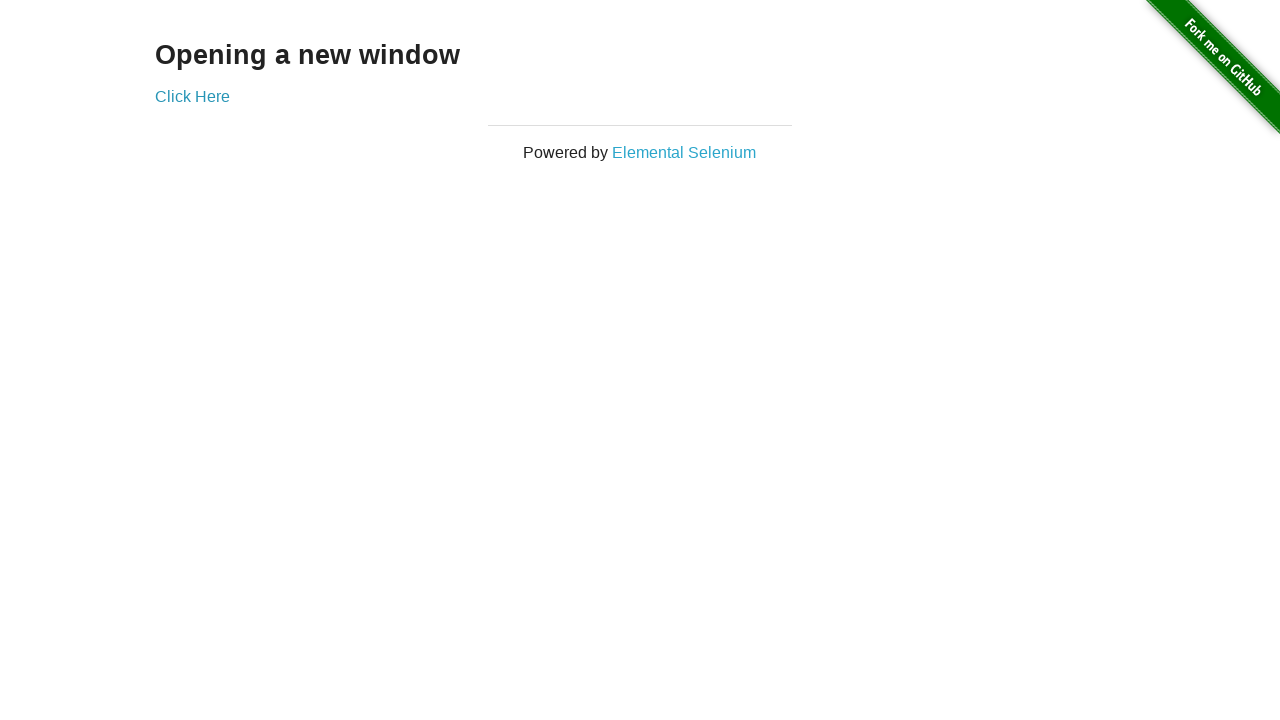

New page fully loaded
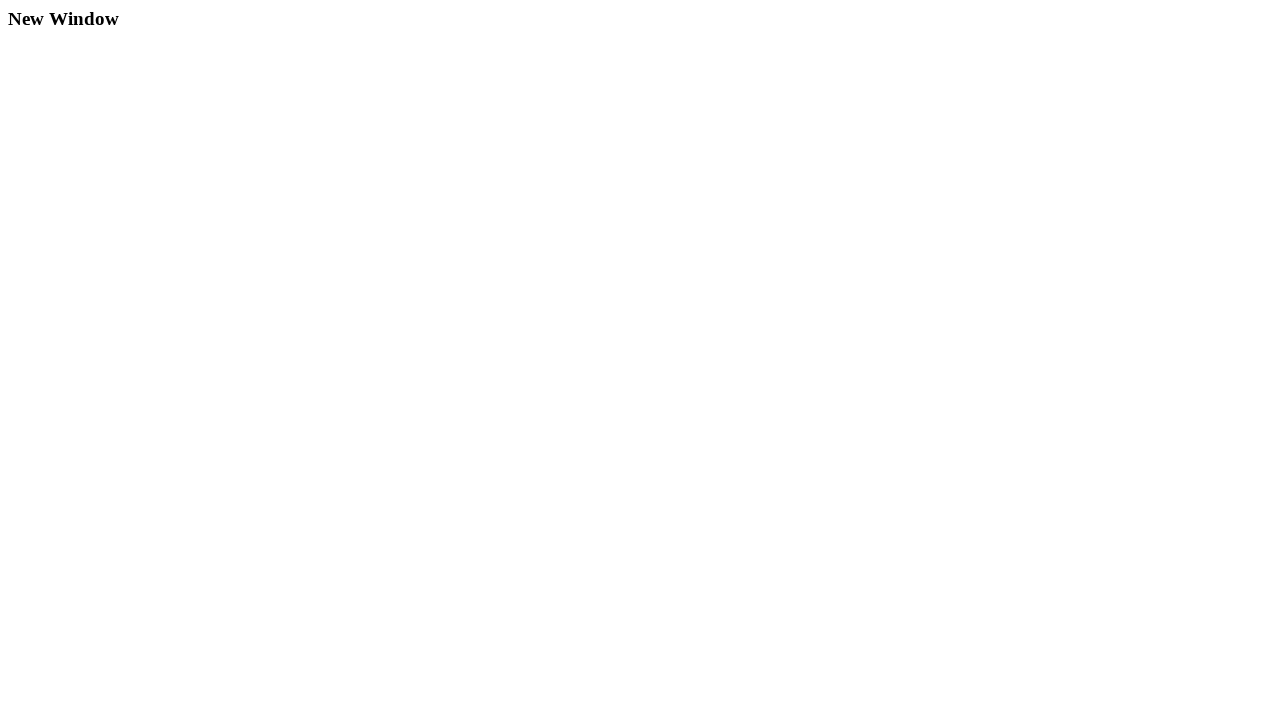

Verified original window title is 'The Internet'
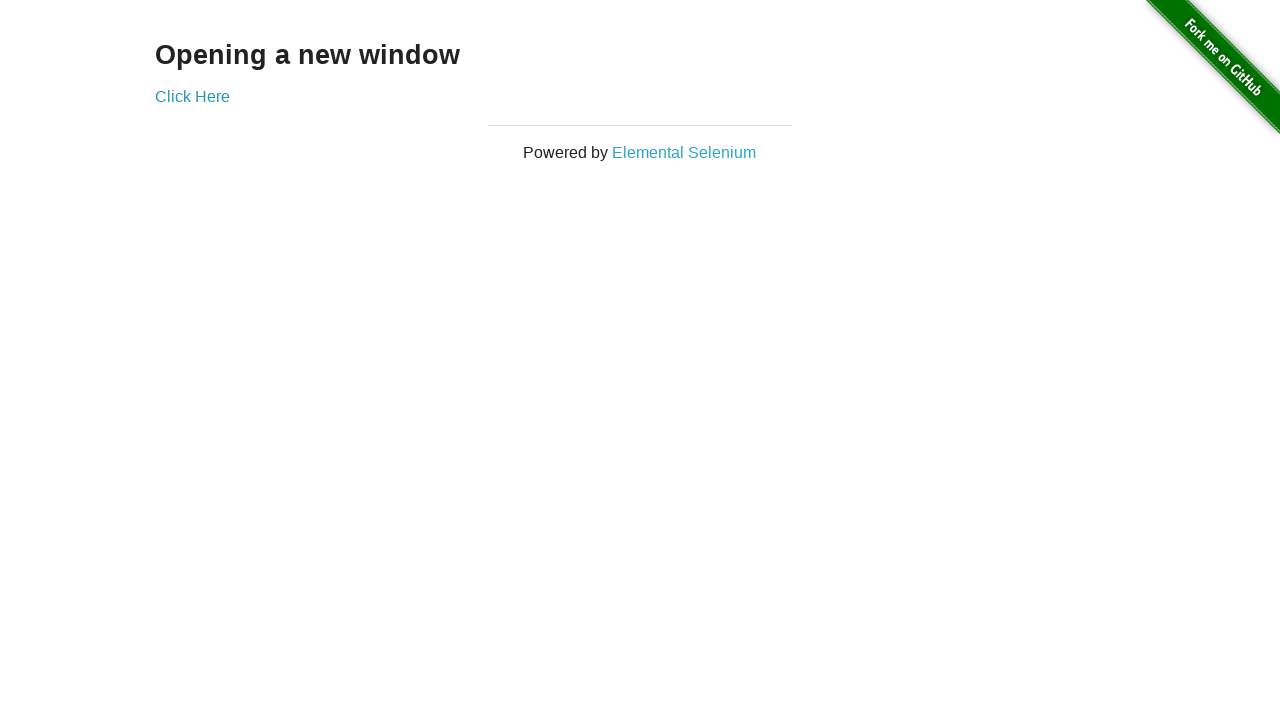

Waited for new window title to be set
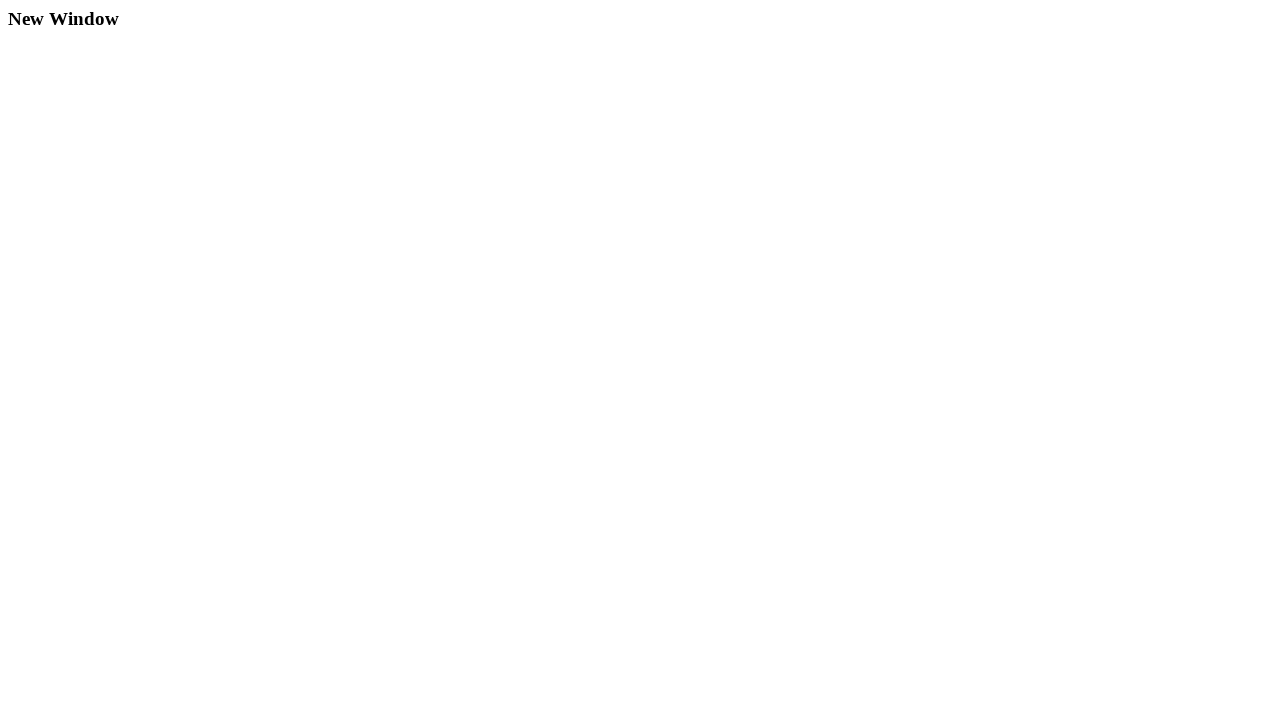

Verified new window title is 'New Window'
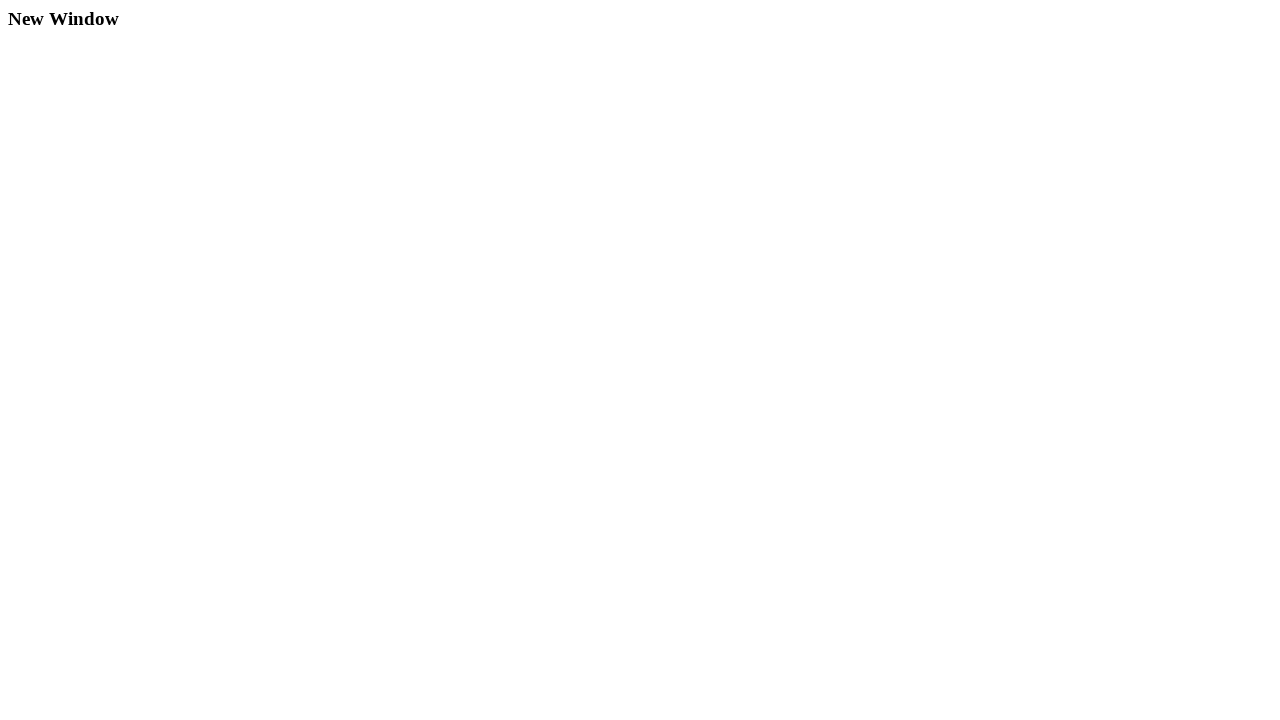

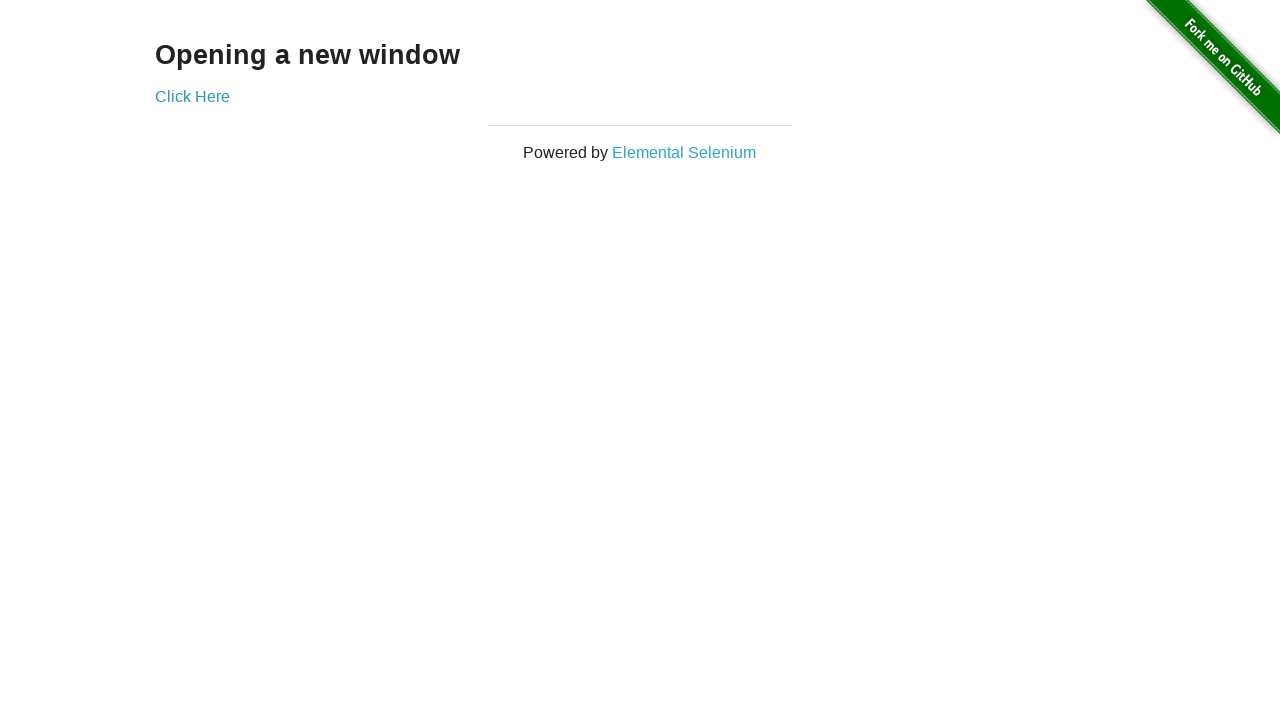